Navigates to GeeksForGeeks courses page, retrieves page information, and tests window maximize/minimize functionality

Starting URL: https://www.geeksforgeeks.org/courses?source=google&medium=cpc&device=c&keyword=geeksforgeeks&matchtype=e&campaignid=20039445781&adgroup=147845288105&gad_source=1&gclid=CjwKCAiA34S7BhAtEiwACZzv4Uz6wxvRh-n69FHrc0192qHMZsmOA6YBRrZAdDGCSOhvVfN2R0YVtxoCF48QAvD_BwE

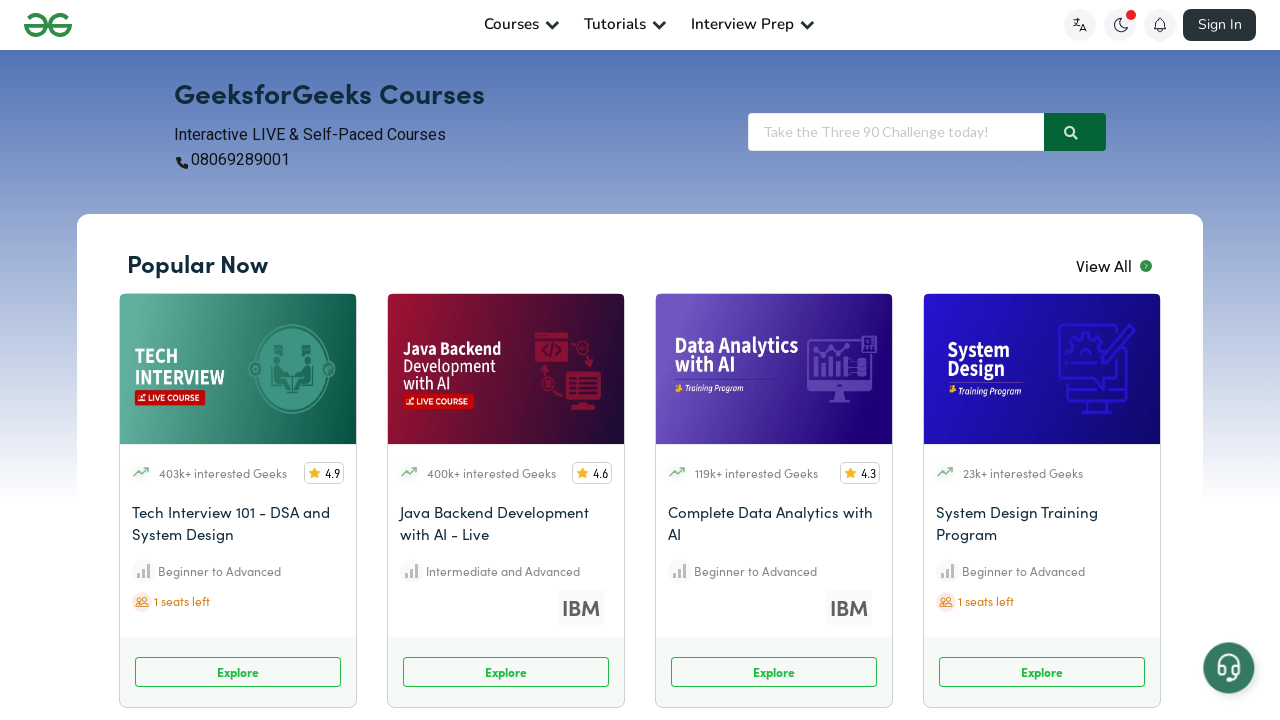

Retrieved page title from GeeksForGeeks courses page
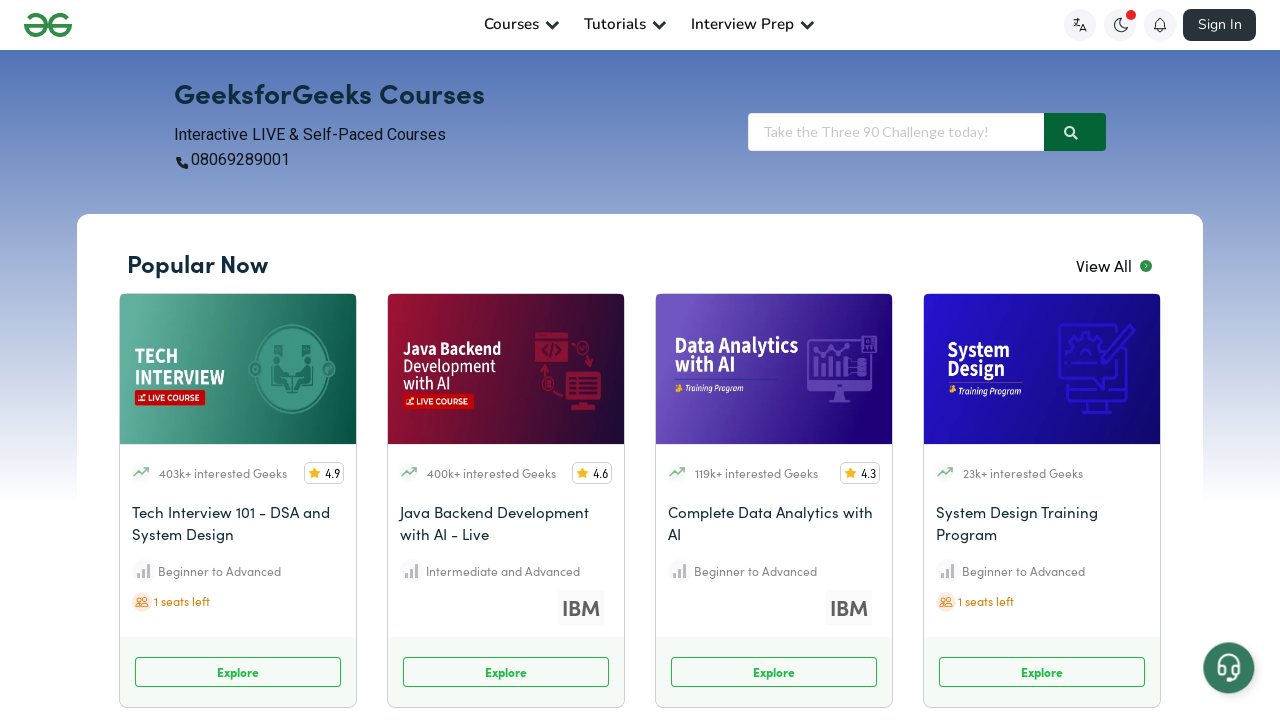

Retrieved current URL from GeeksForGeeks courses page
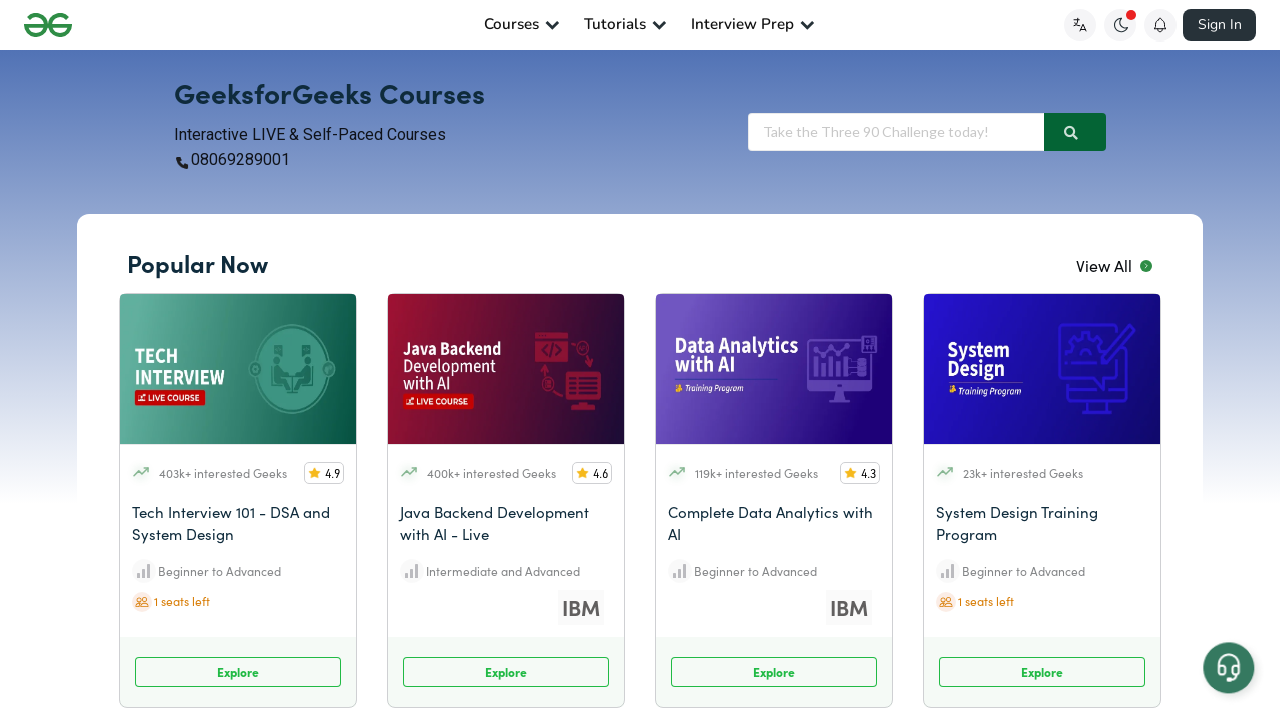

Maximized browser window to 1920x1080 resolution
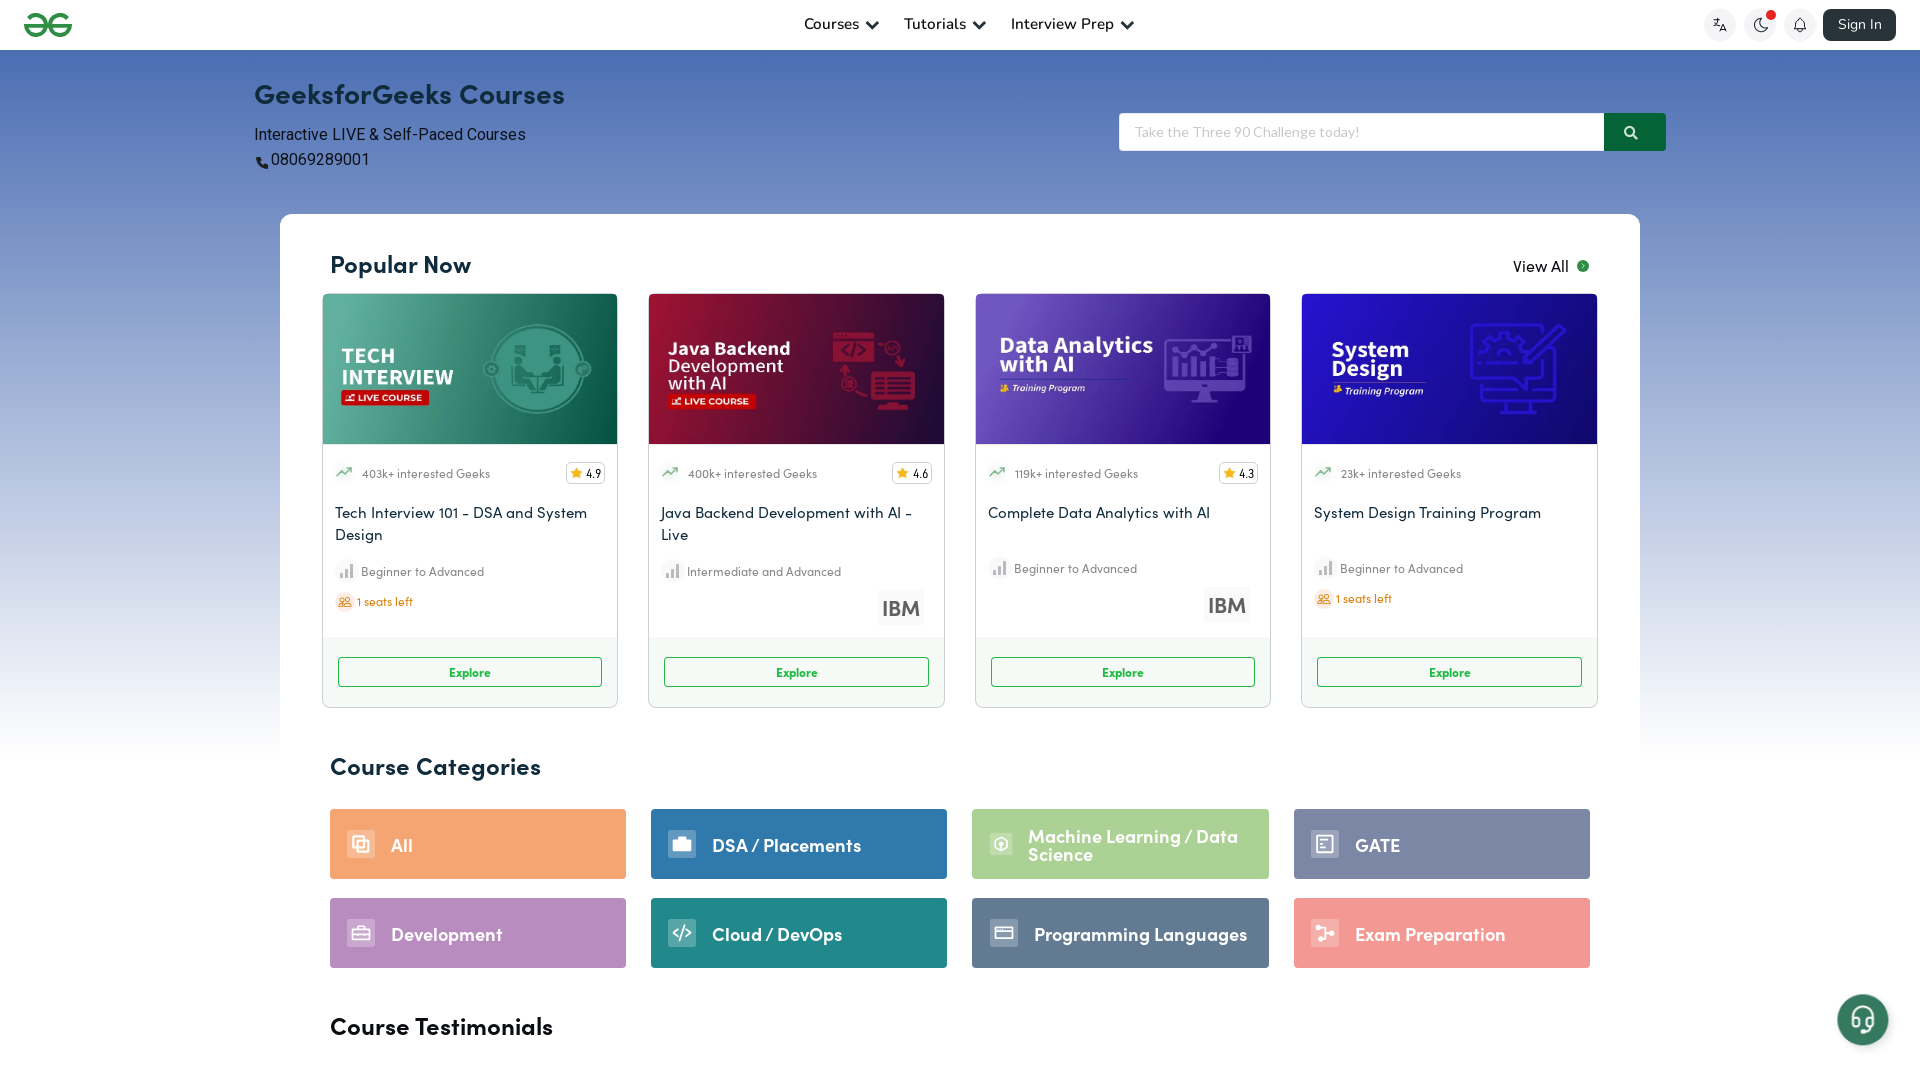

Minimized browser window to 800x600 resolution
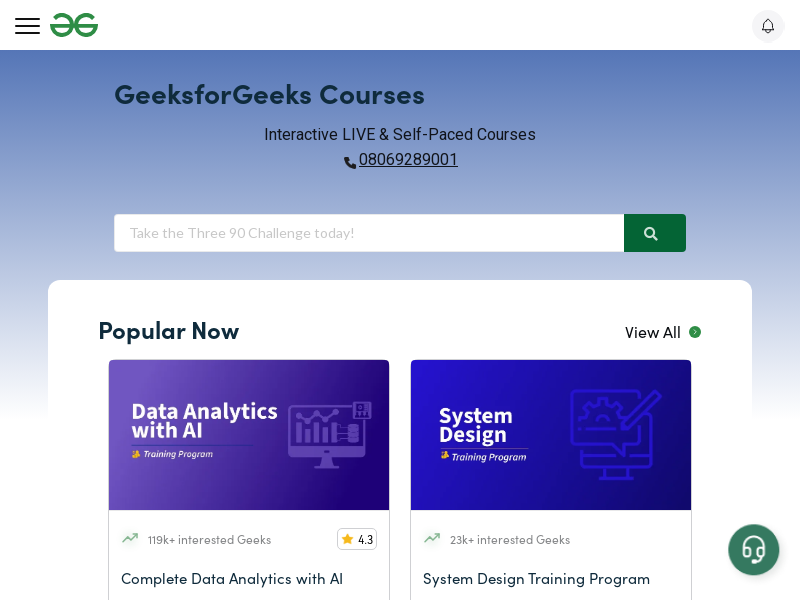

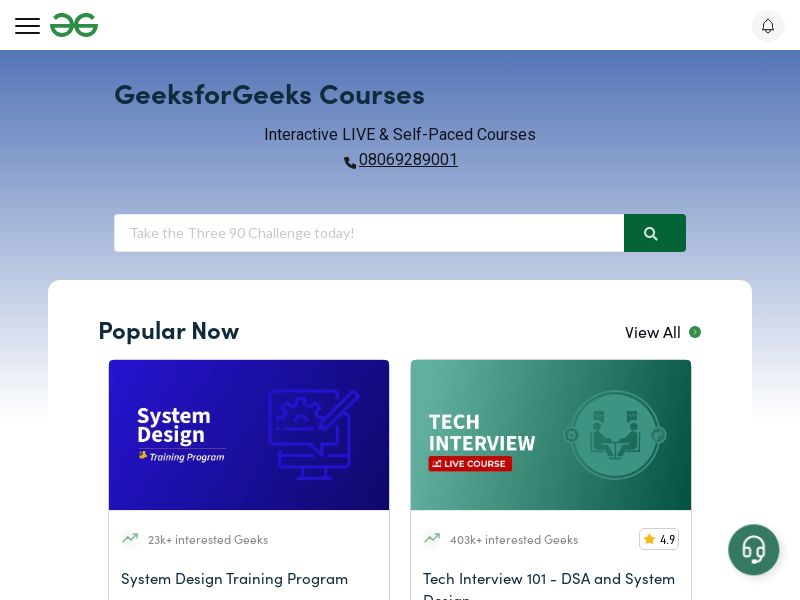